Fills all input fields in the text box form (full name, email, current address, permanent address), submits the form, and verifies the output displays all entered values correctly.

Starting URL: https://demoqa.com/text-box

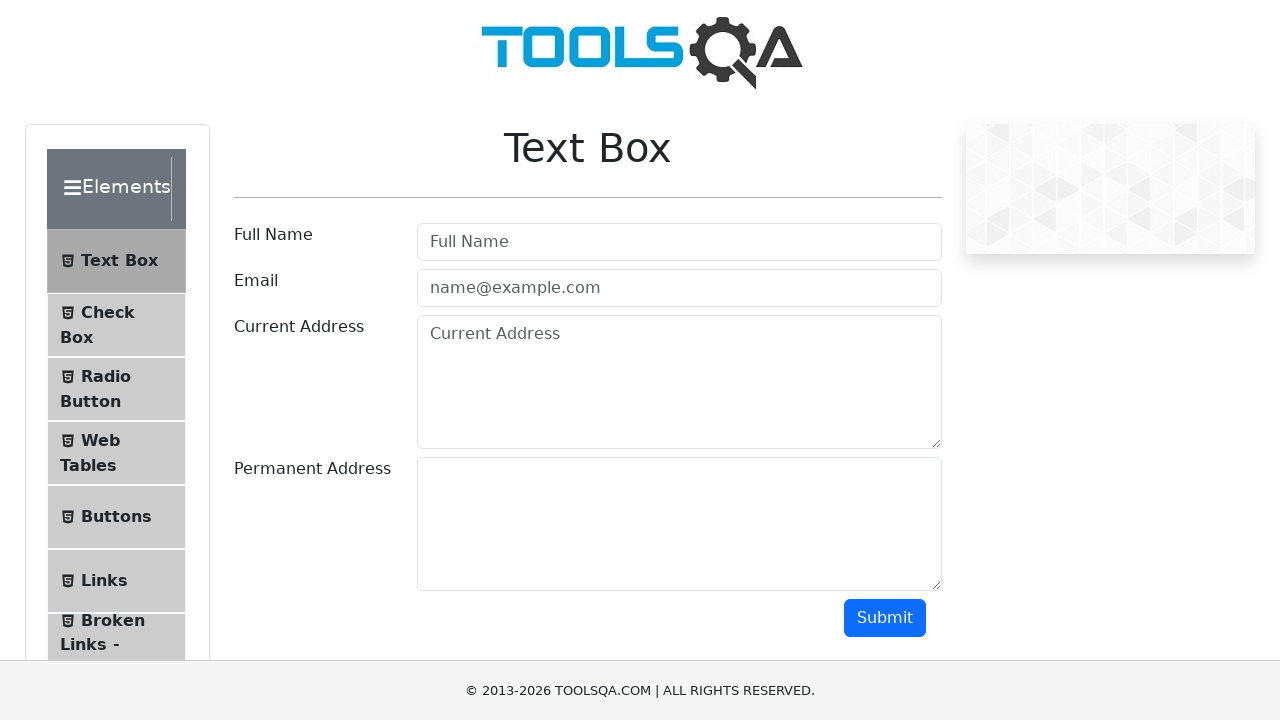

Filled full name field with special characters and unicode on xpath=//input[@id="userName"]
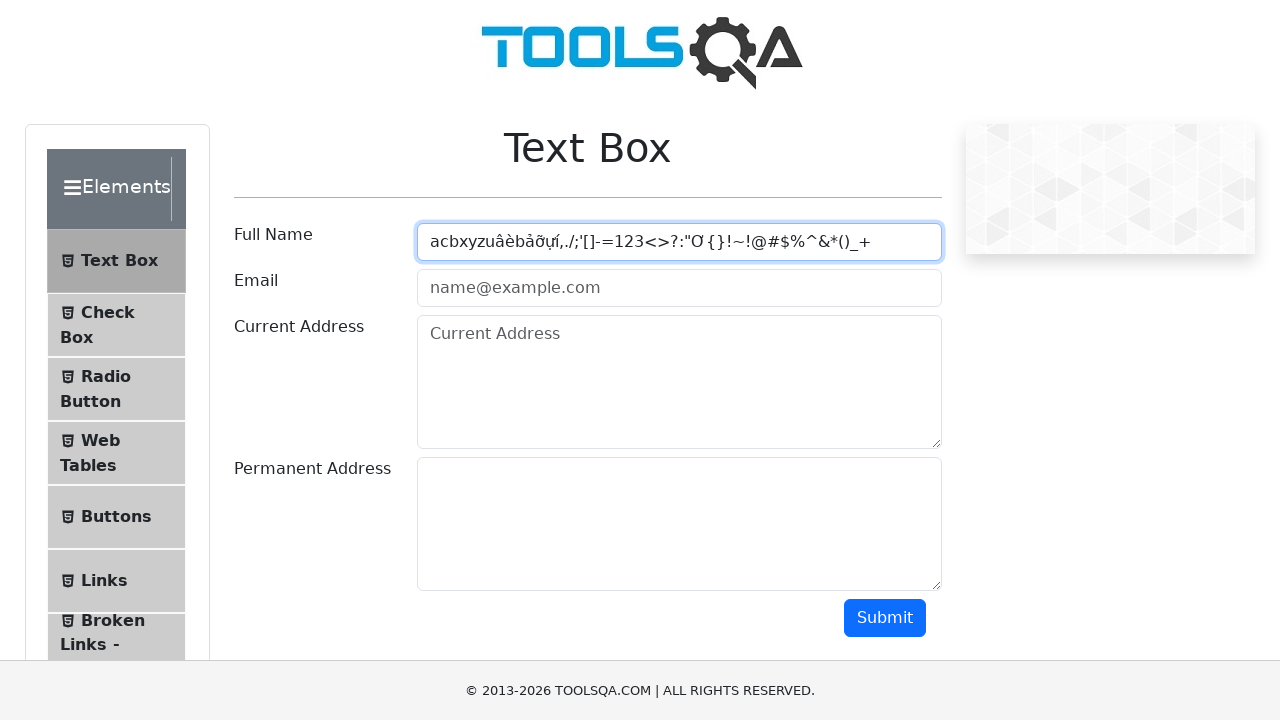

Filled email field with 'acbxyzu@gmail.com' on xpath=//input[@id="userEmail"]
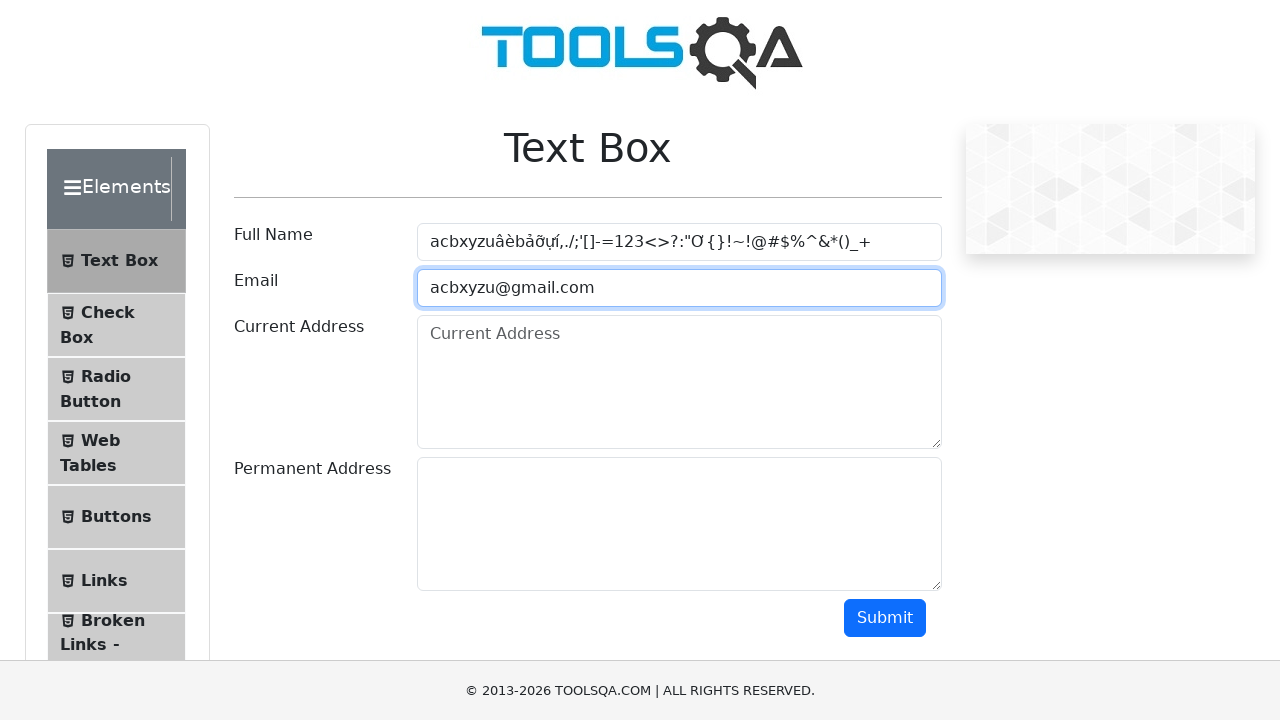

Filled current address field with special characters and unicode on xpath=//textarea[@id="currentAddress"]
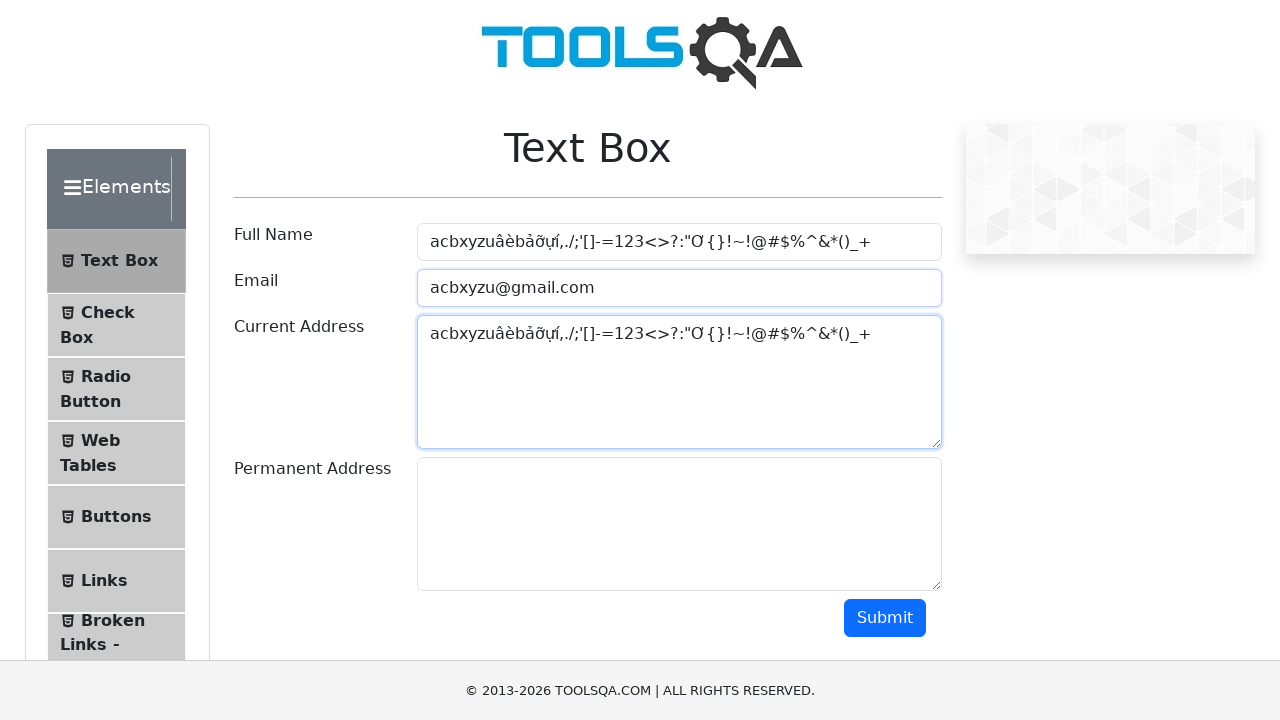

Filled permanent address field with special characters and unicode on xpath=//textarea[@id="permanentAddress"]
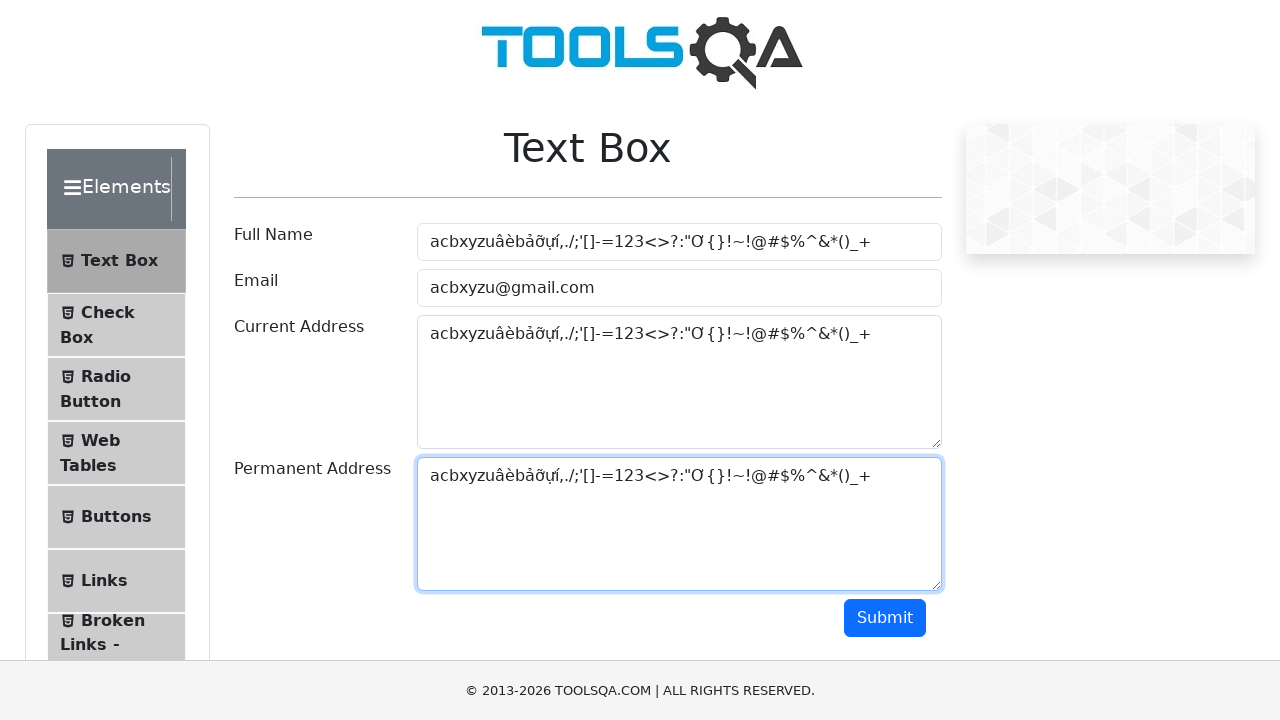

Clicked submit button to submit the form at (885, 618) on xpath=//button[@id="submit"]
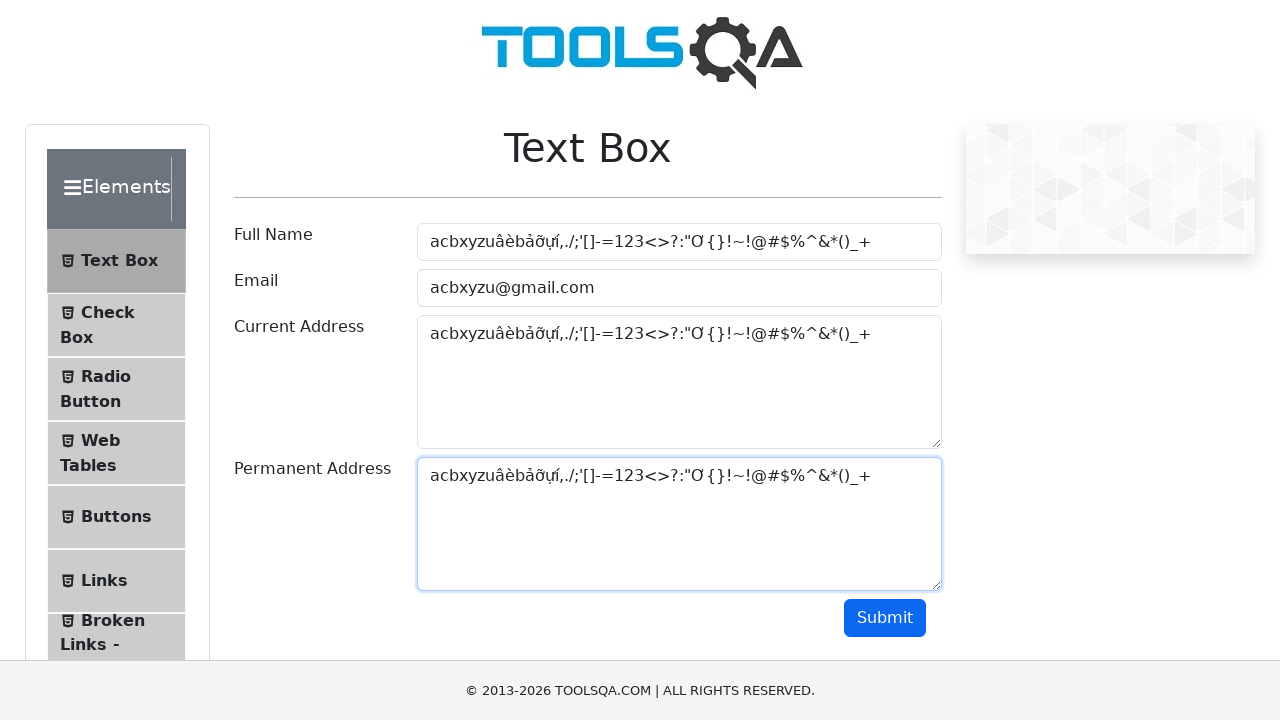

Output section loaded with submitted form values
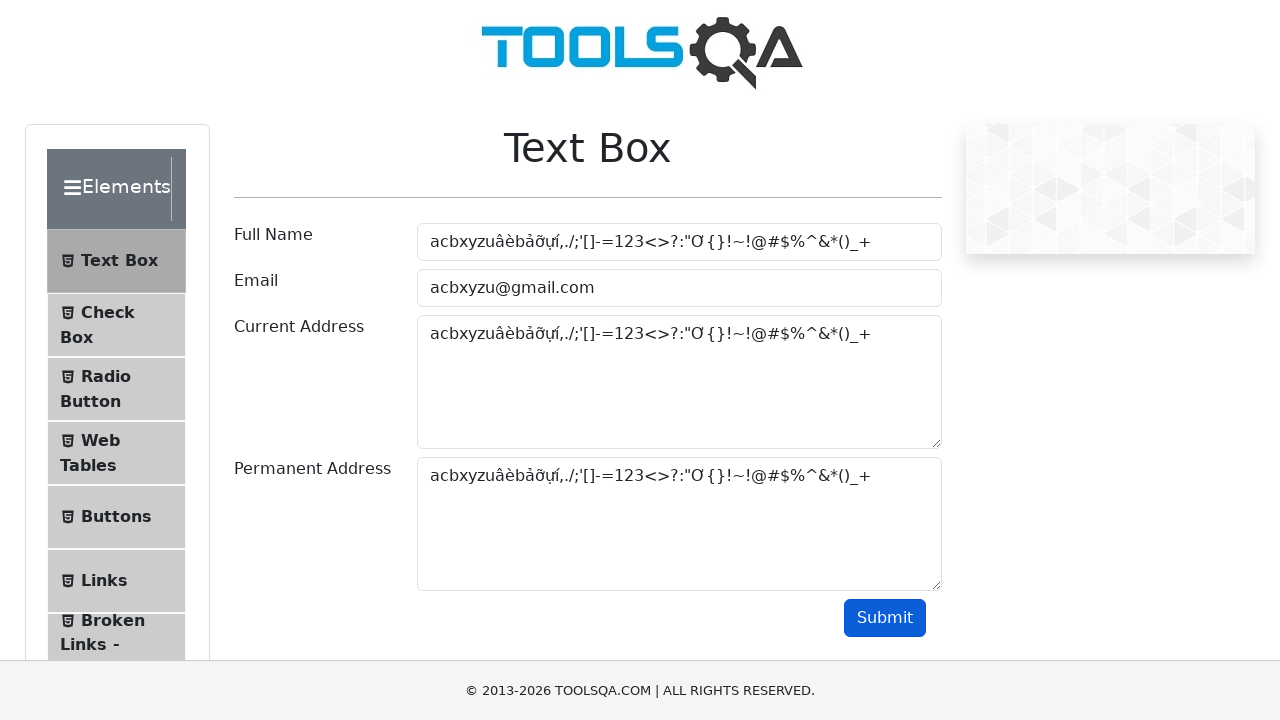

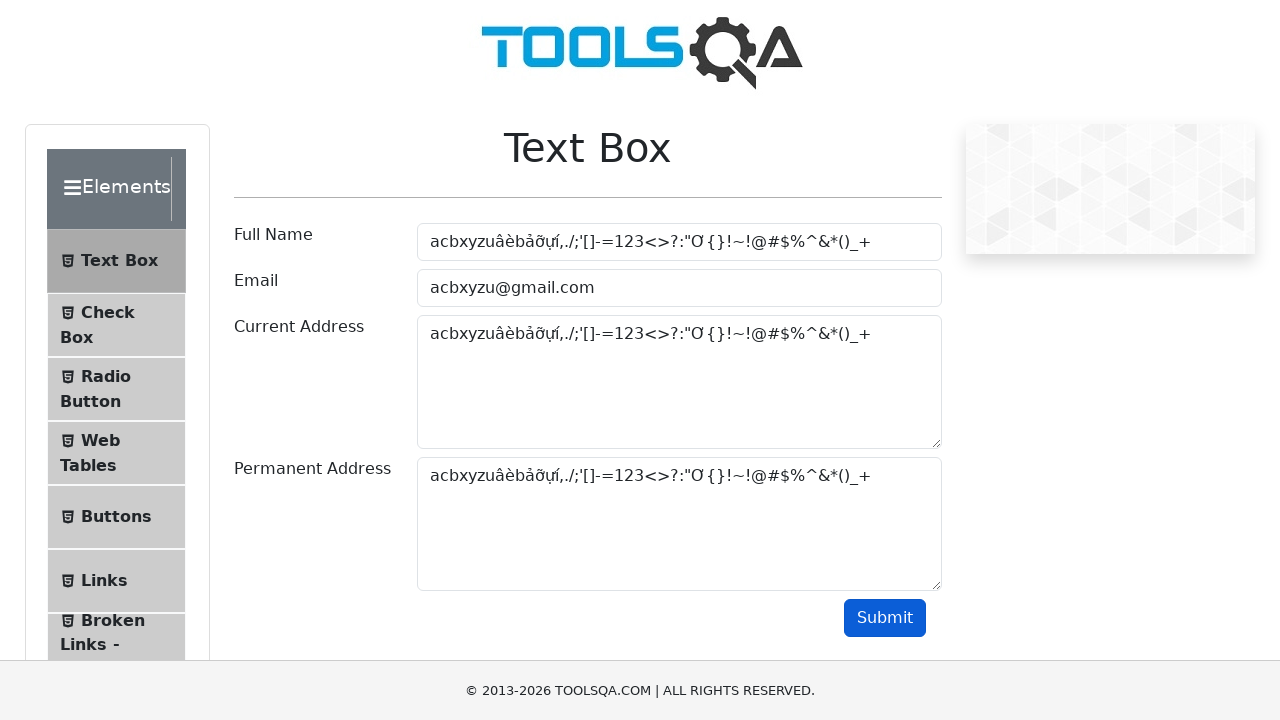